Tests dropdown selection functionality by selecting options by visible text and by value, then verifying the selected options

Starting URL: https://the-internet.herokuapp.com/dropdown

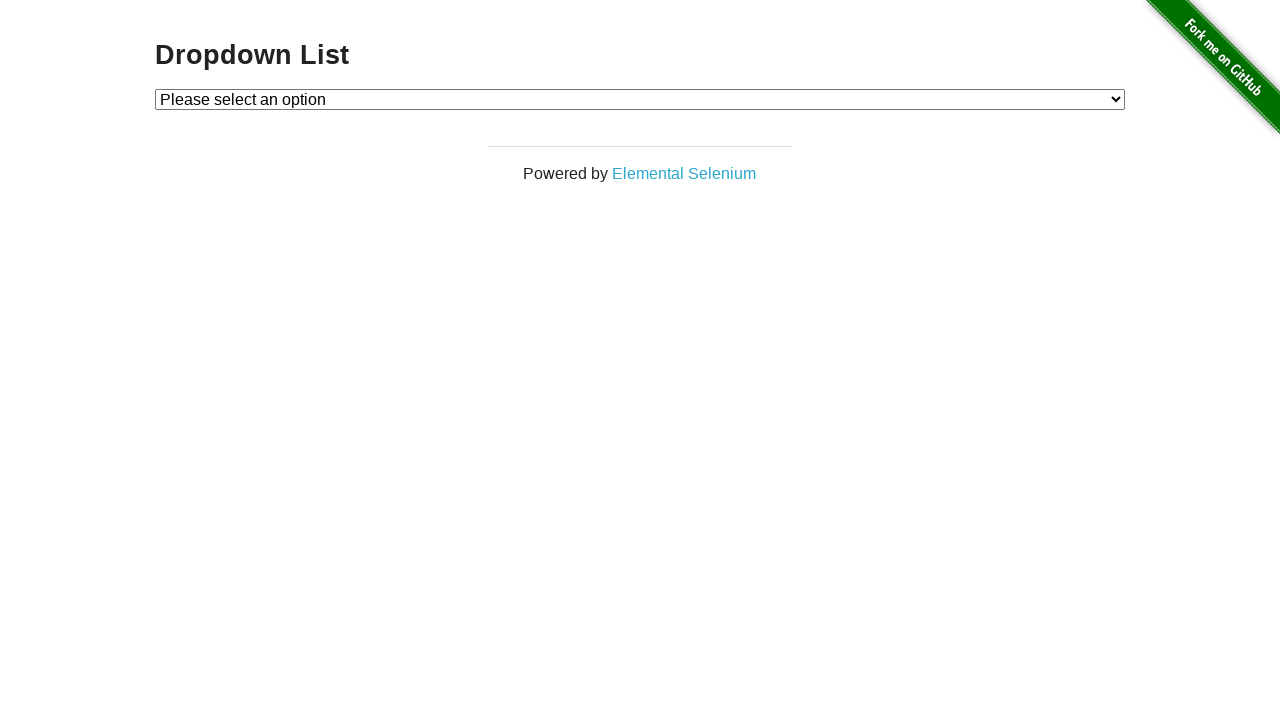

Selected 'Option 1' from dropdown by visible text on #dropdown
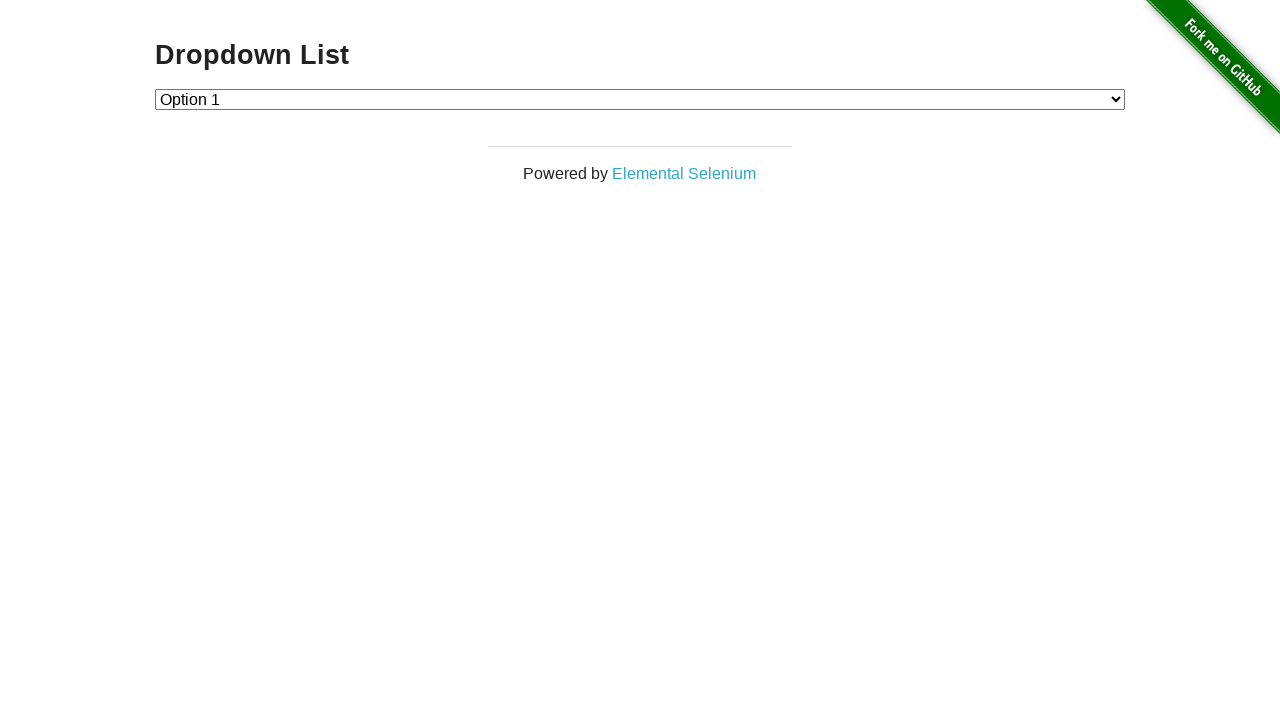

Retrieved selected dropdown value
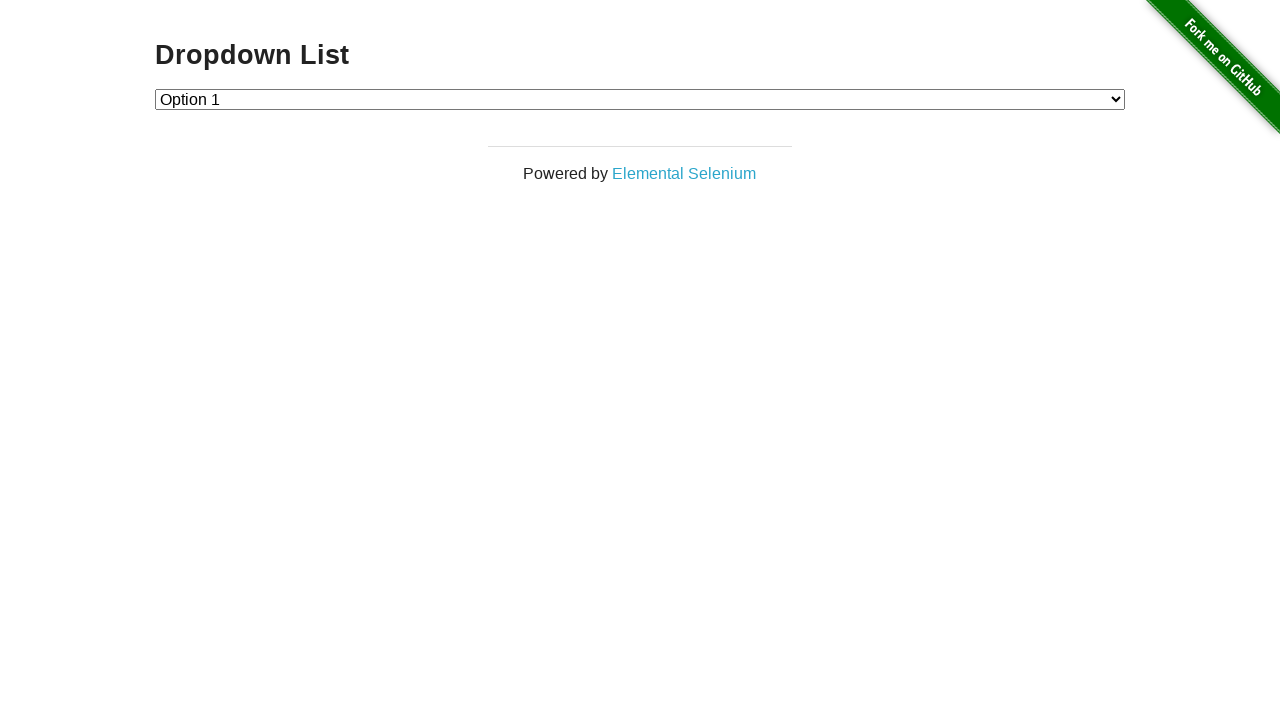

Asserted that selected value is '1' (Option 1)
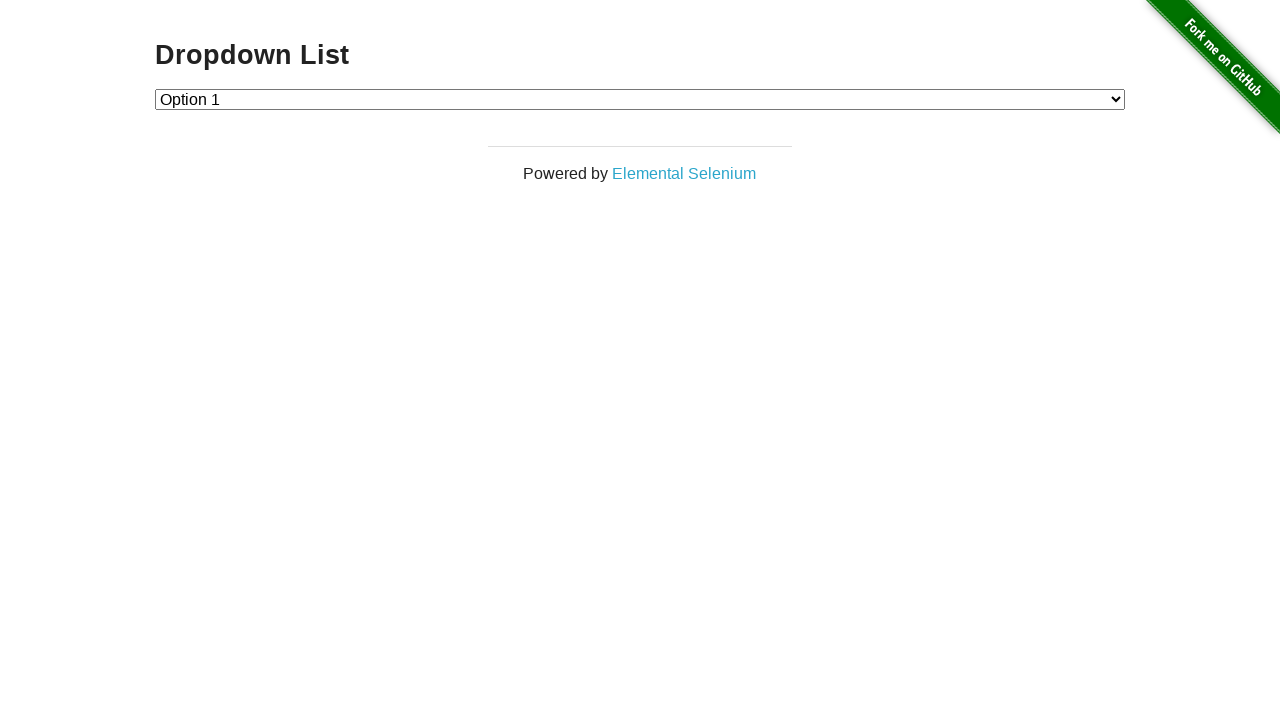

Selected 'Option 2' from dropdown by value on #dropdown
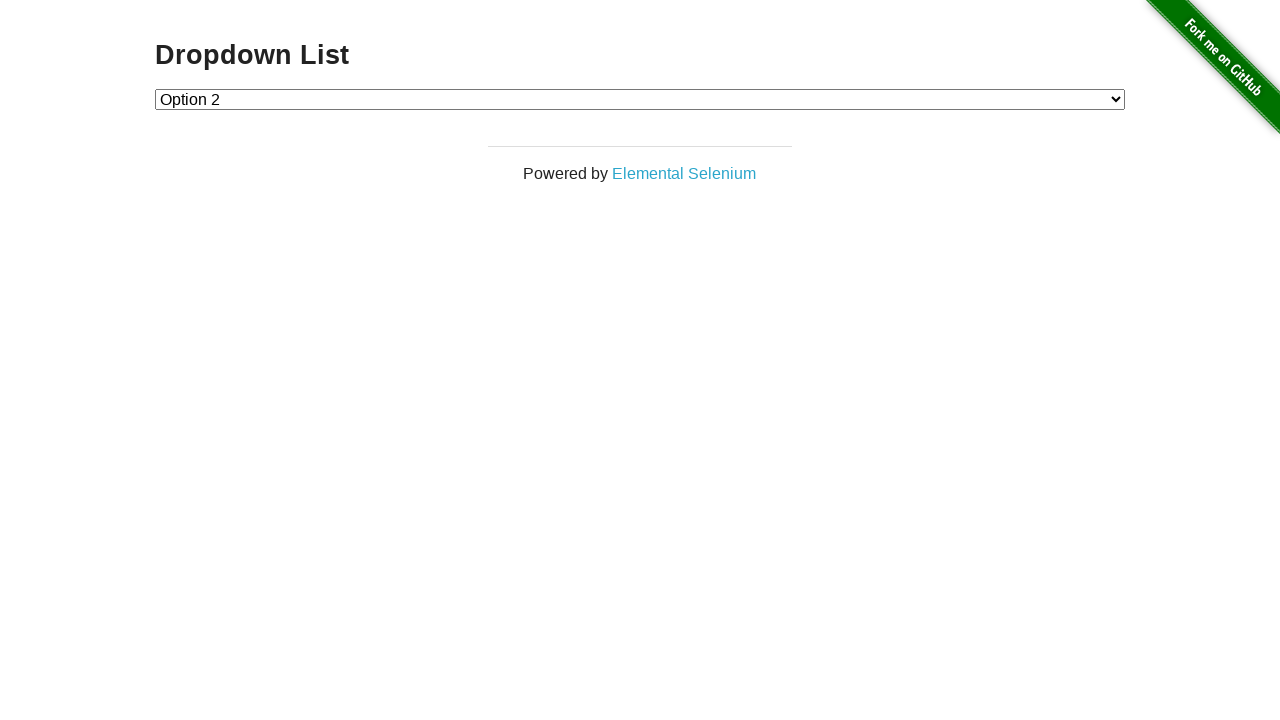

Retrieved text content of selected dropdown option
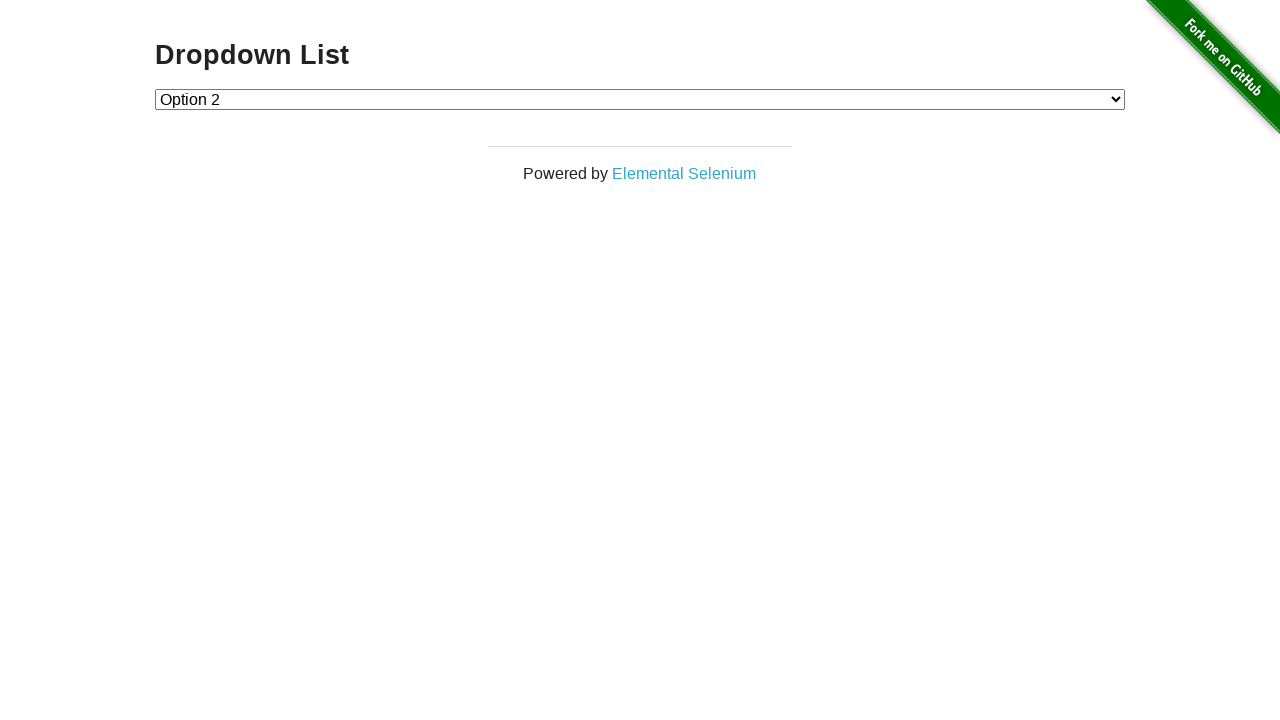

Asserted that selected option text is 'Option 2'
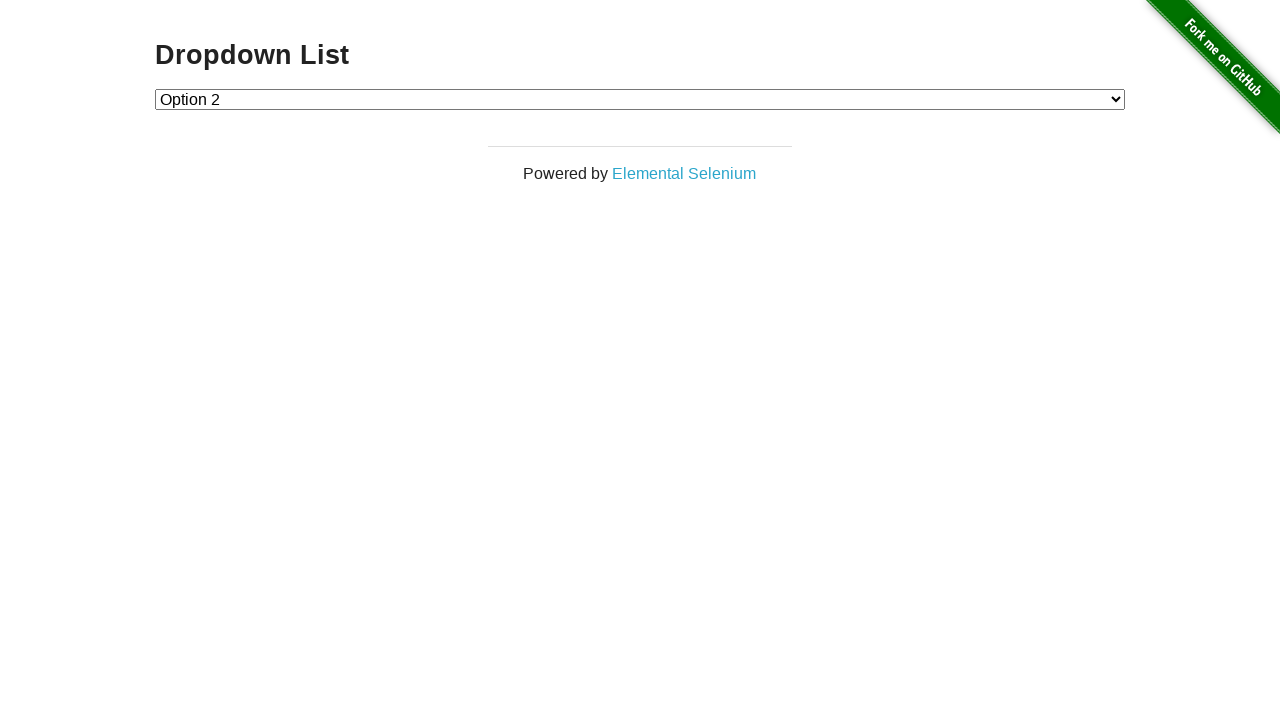

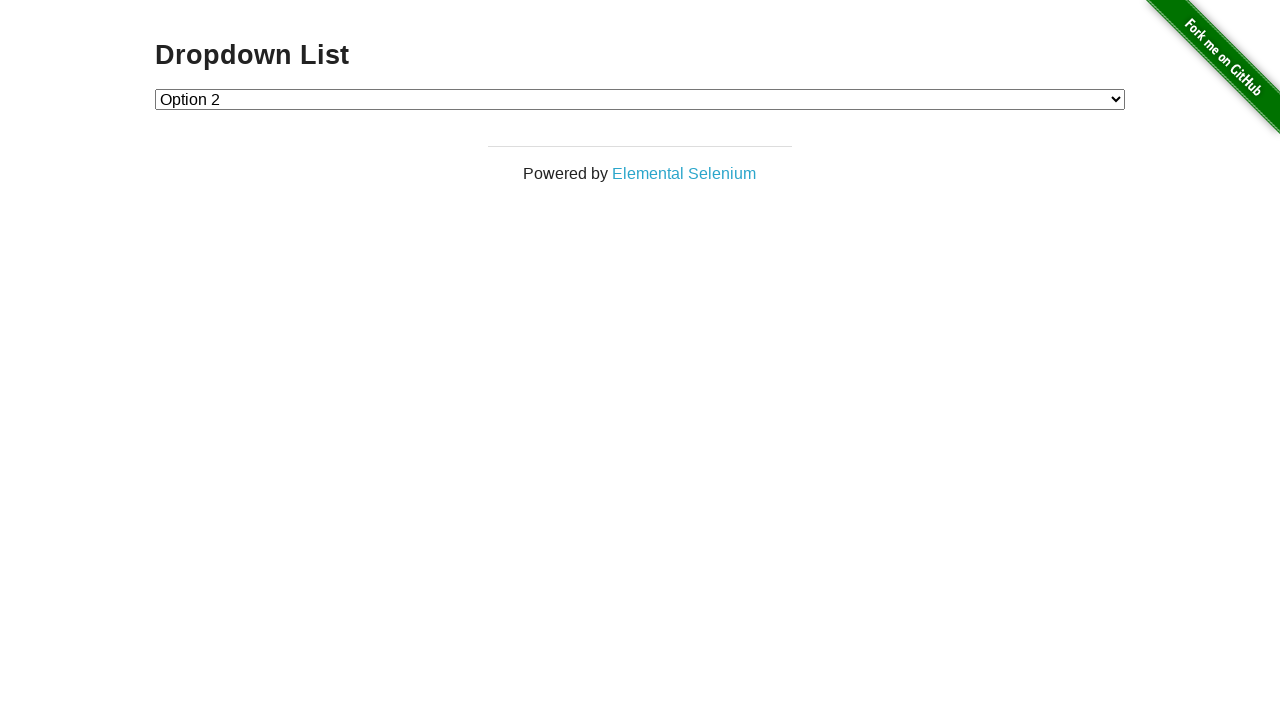